Tests an e-commerce grocery site by searching for products, verifying product count, adding items to cart, and checking the brand logo text

Starting URL: https://rahulshettyacademy.com/seleniumPractise/#/

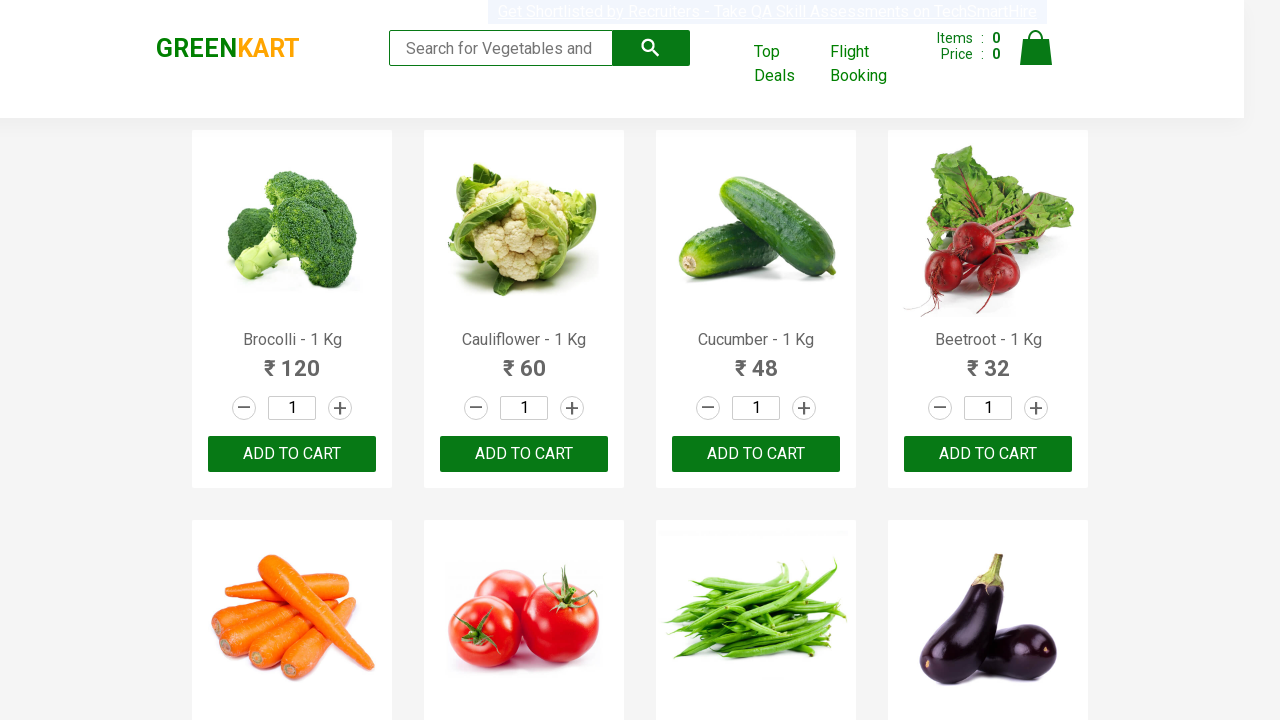

Typed 'ca' in search box to filter products on .search-keyword
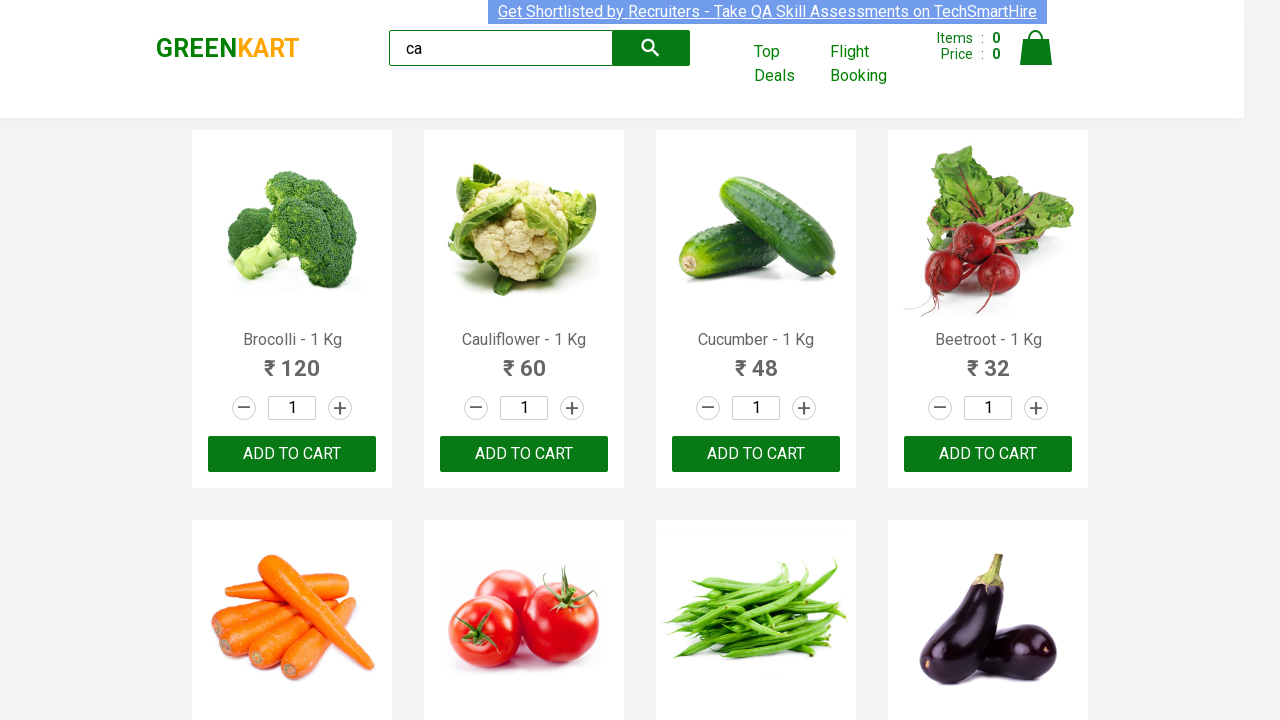

Waited 2 seconds for products to load
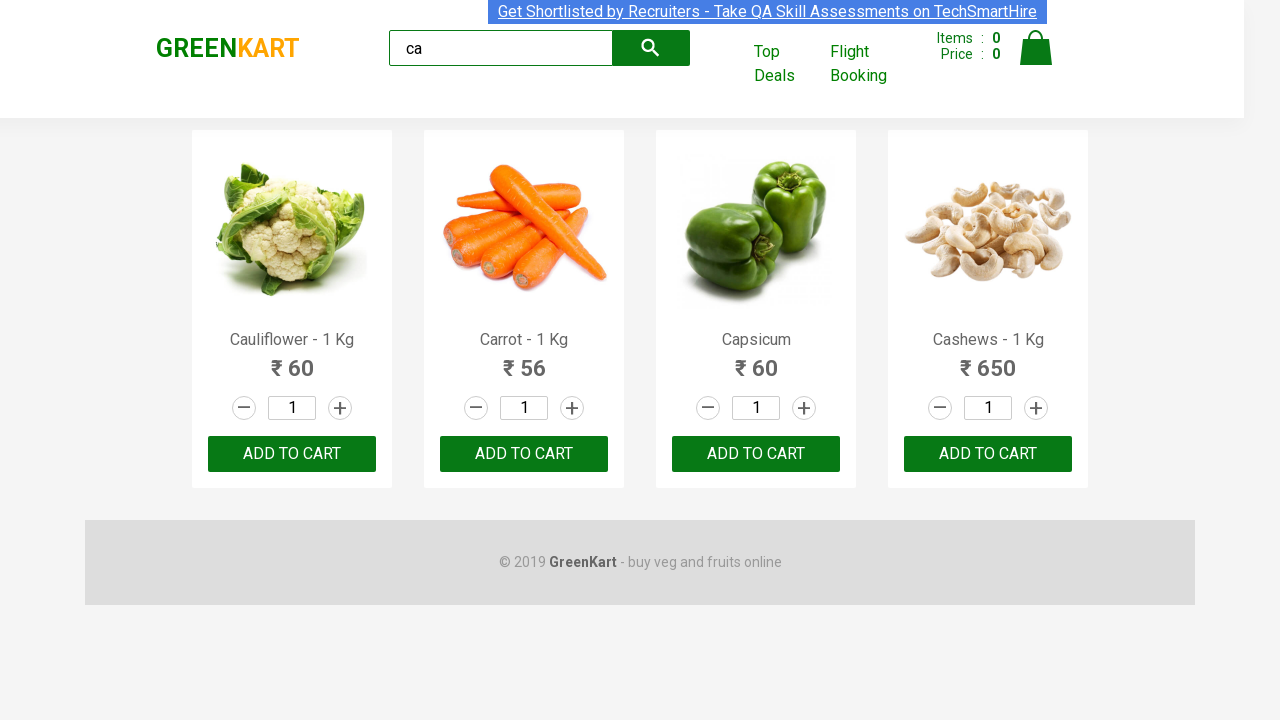

Products are now displayed on the page
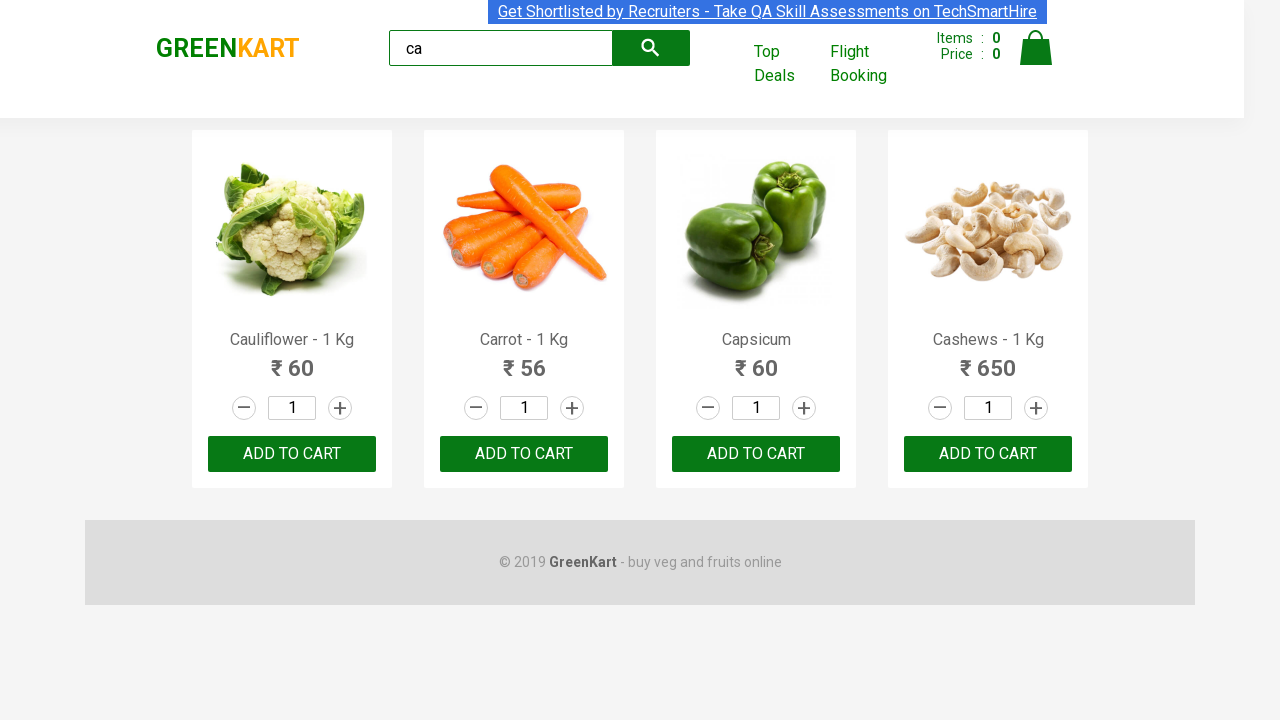

Clicked on the 3rd product name at (756, 340) on :nth-child(3) > .product-name
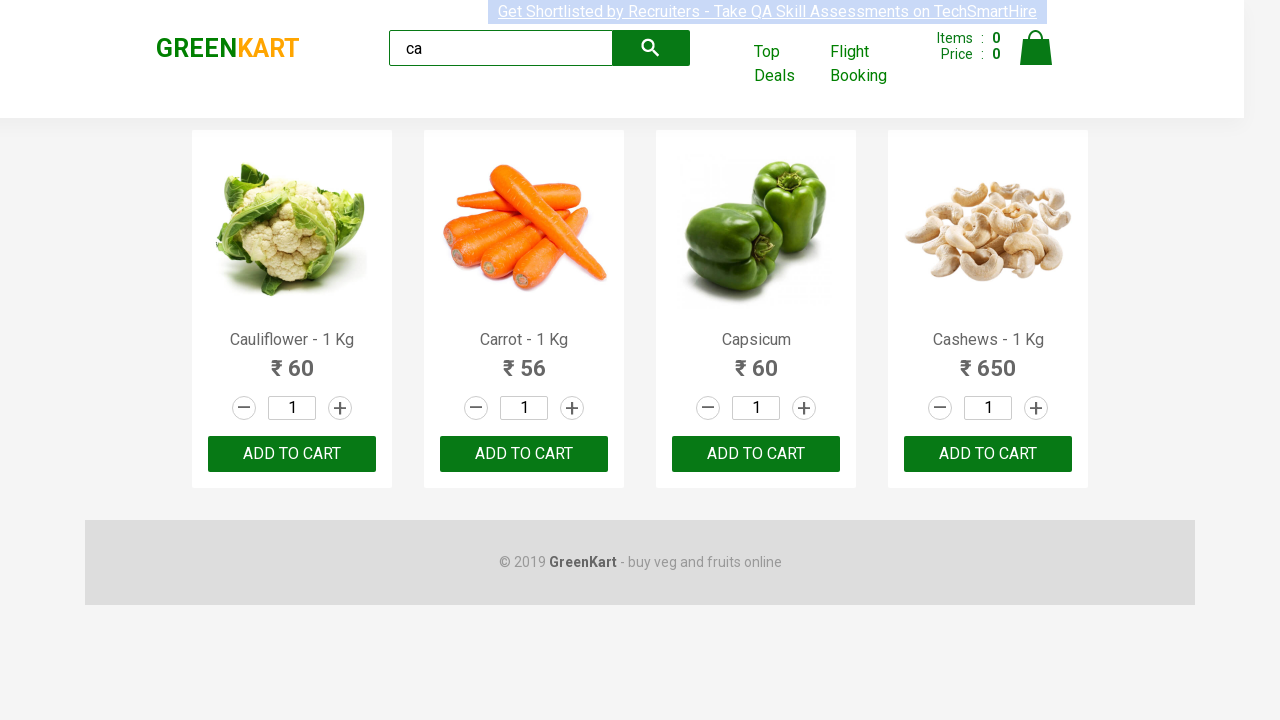

Added the 3rd product to cart at (756, 454) on .products .product >> nth=2 >> text=ADD TO CART
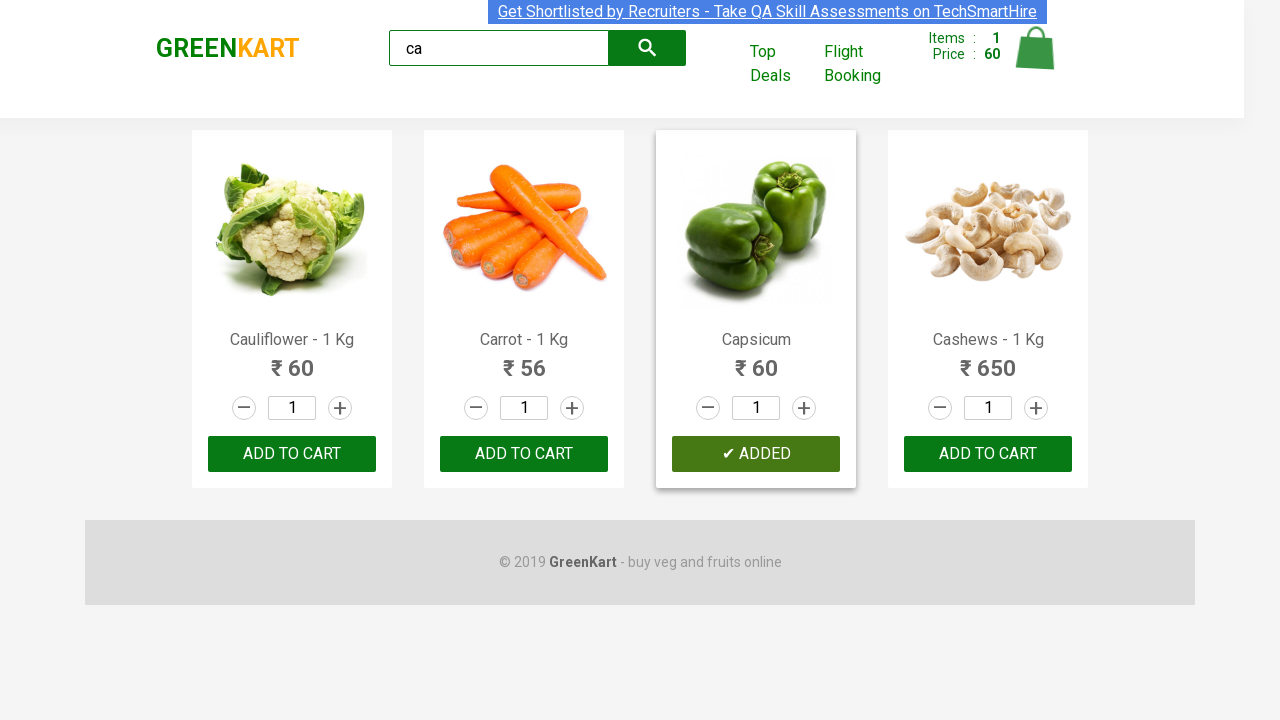

Found 4 products matching the search criteria
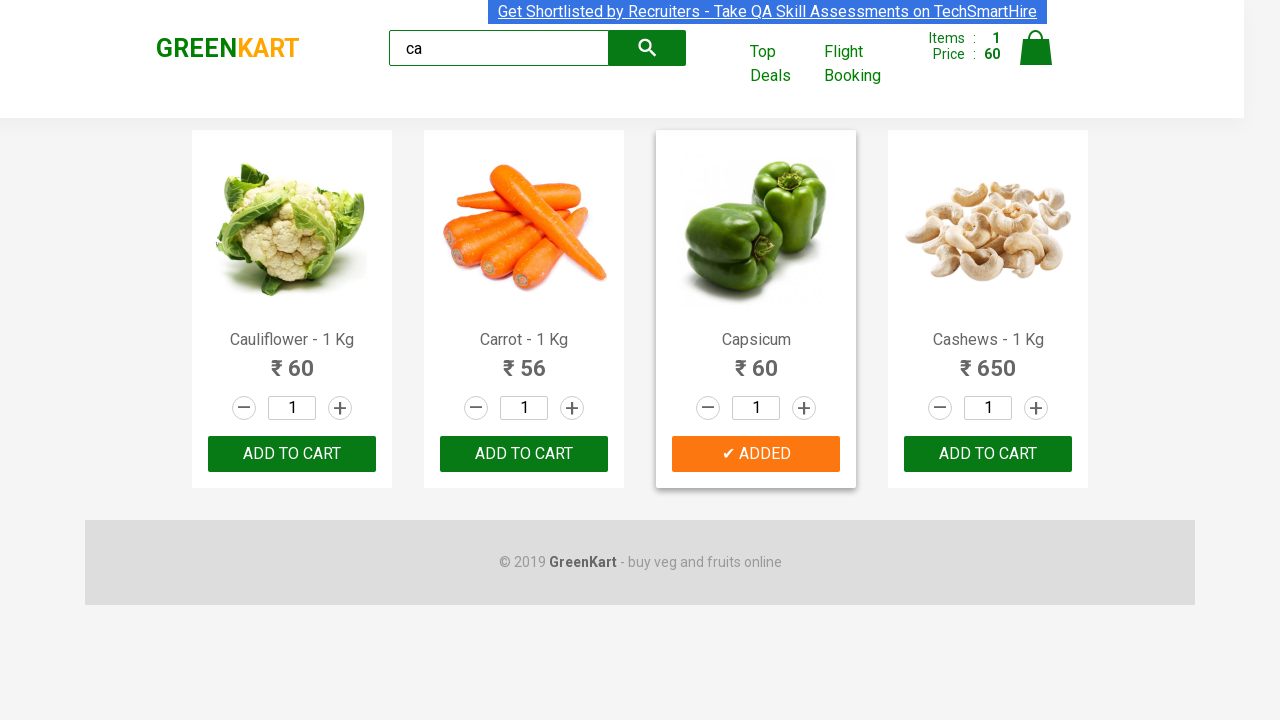

Found and added Cashews to cart at (988, 454) on .products .product >> nth=3 >> button
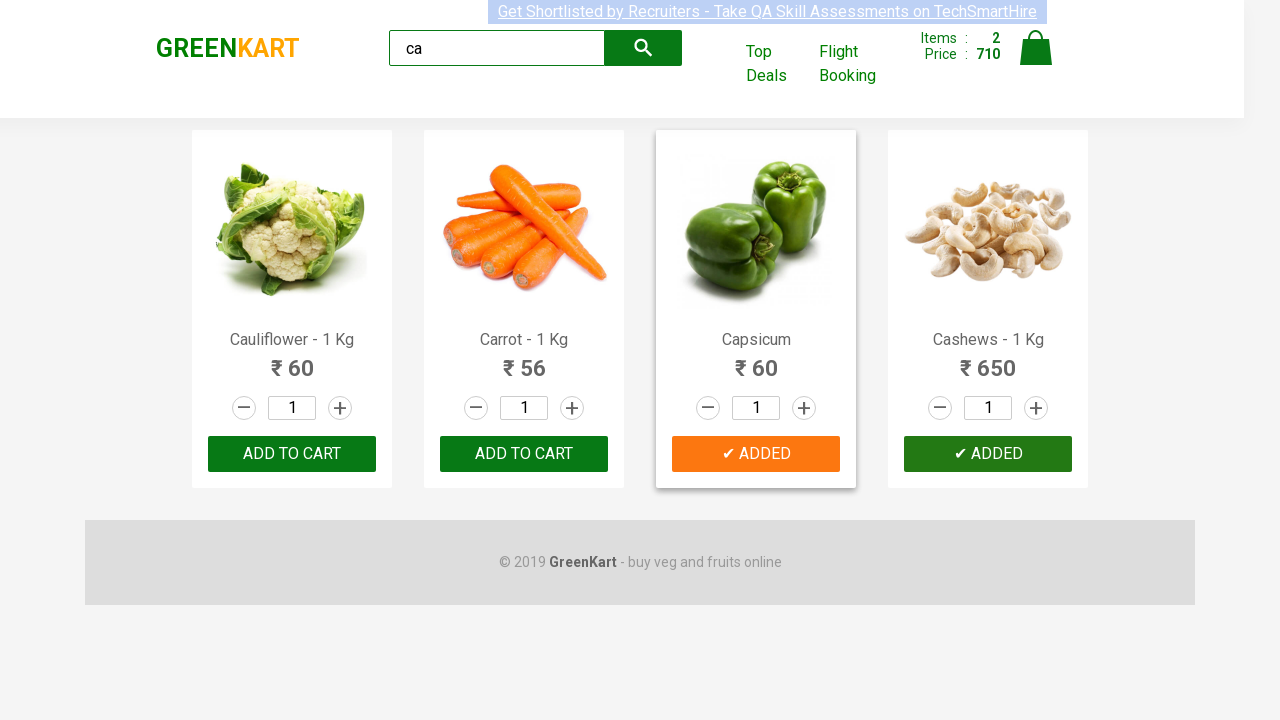

Brand logo is now visible on the page
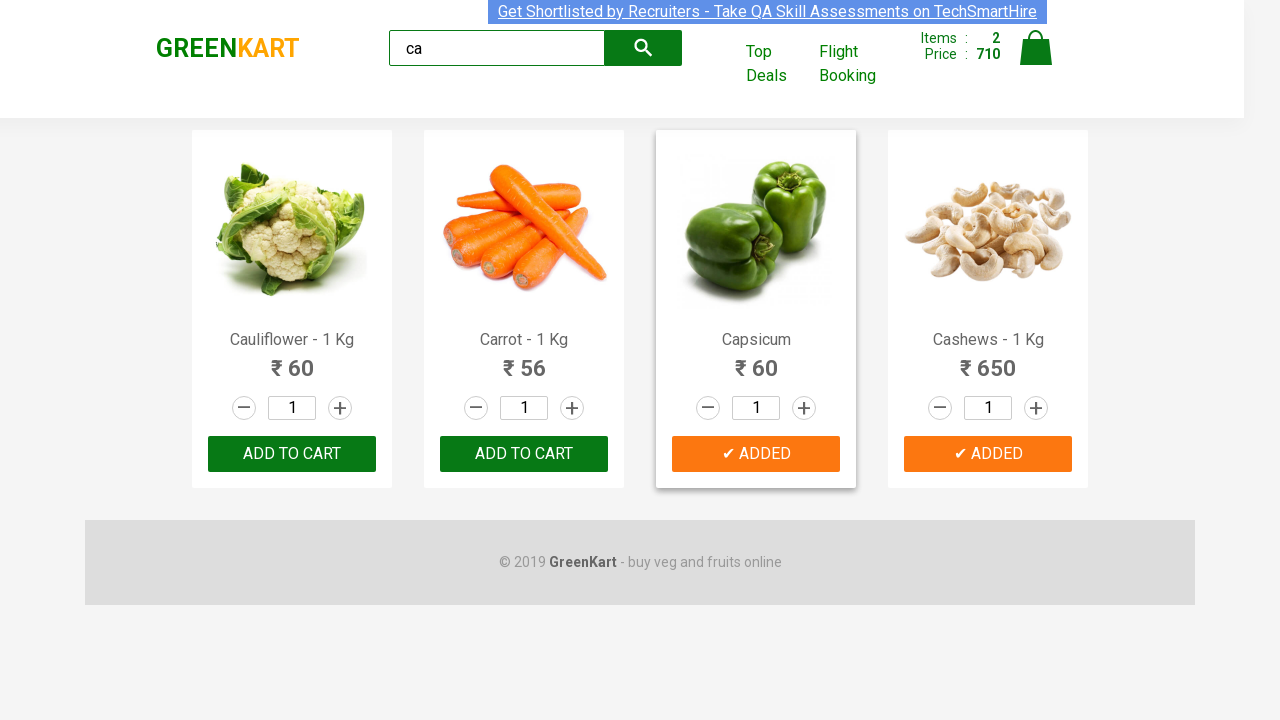

Verified brand logo text is 'GREENKART'
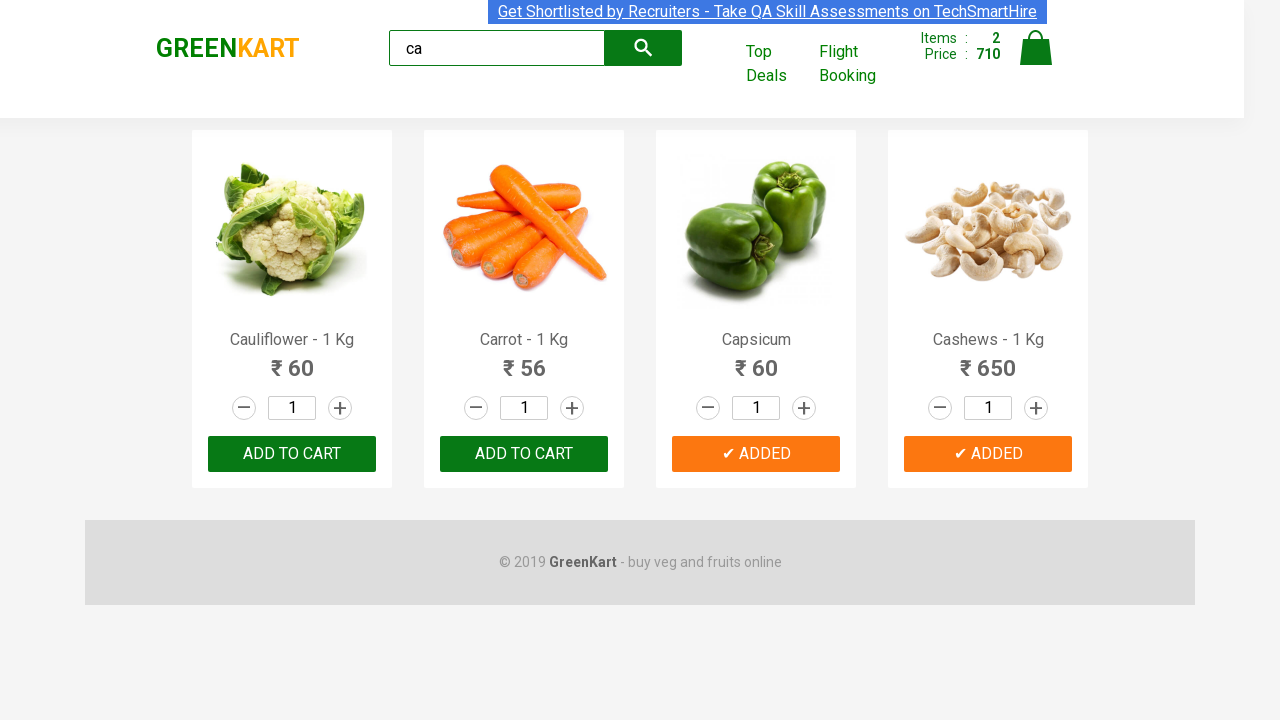

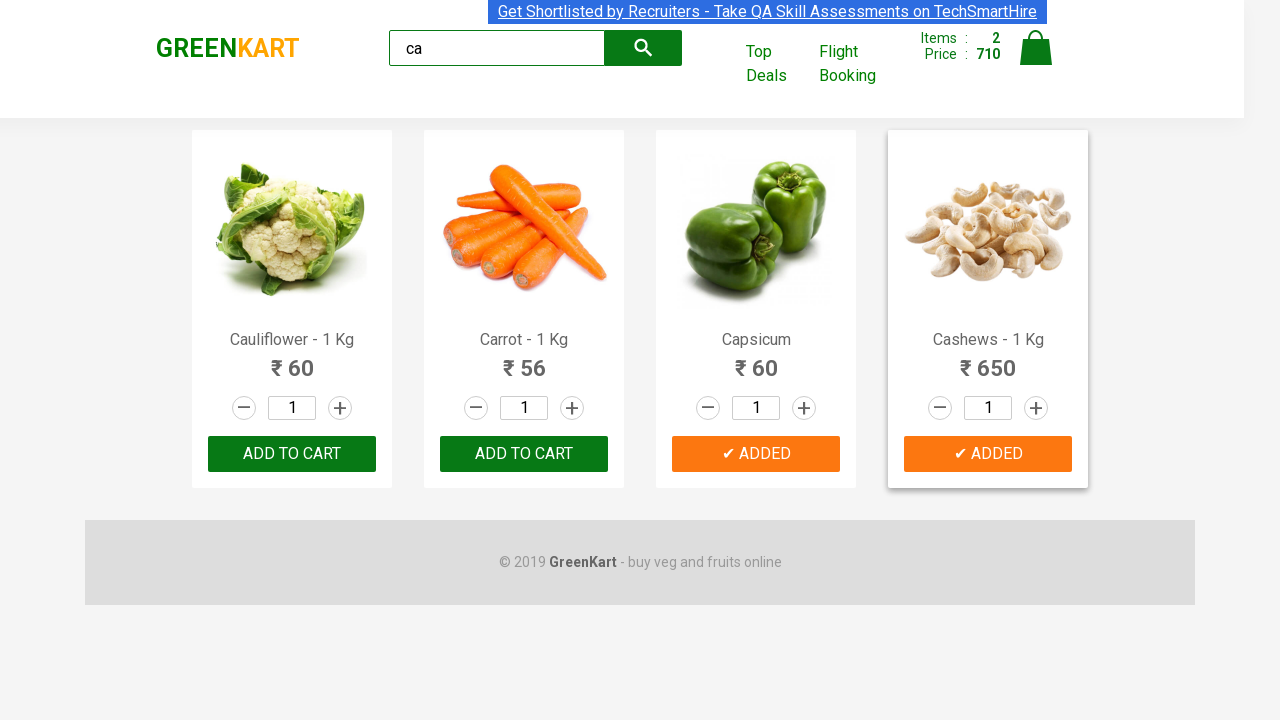